Tests unmarking todo items as complete by unchecking their checkboxes

Starting URL: https://demo.playwright.dev/todomvc

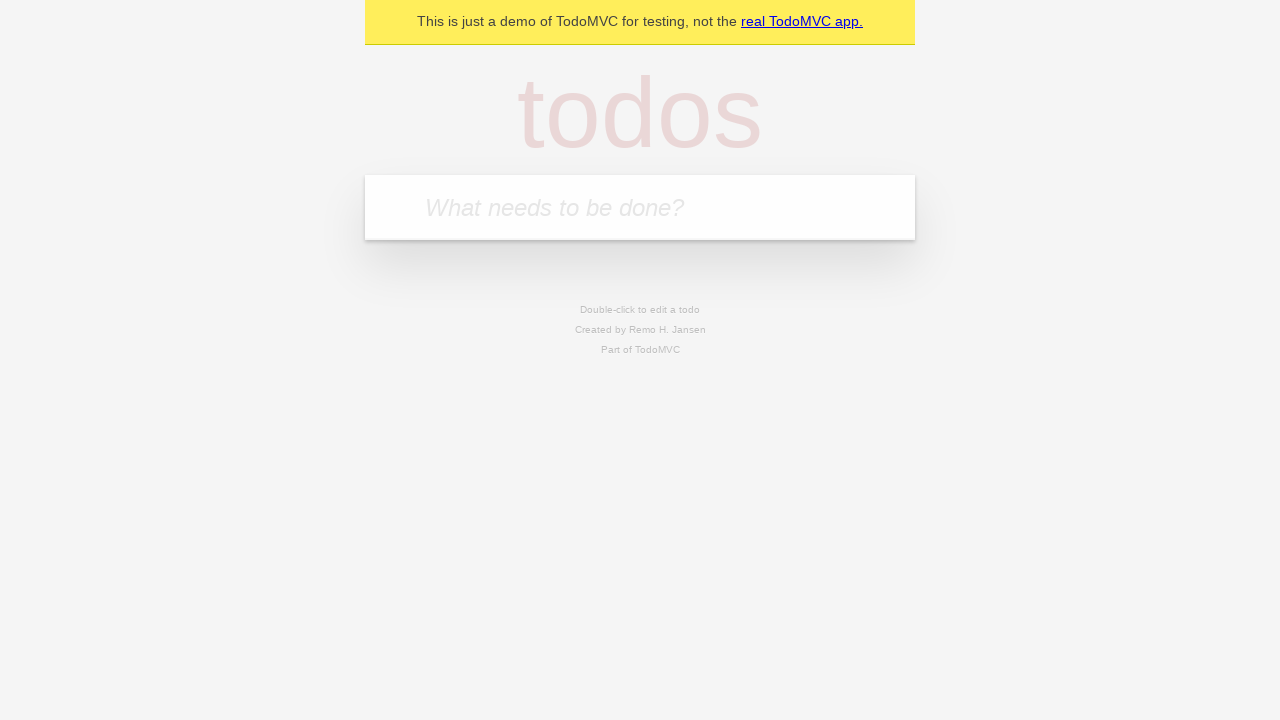

Filled first todo input with 'buy some cheese' on internal:attr=[placeholder="What needs to be done?"i]
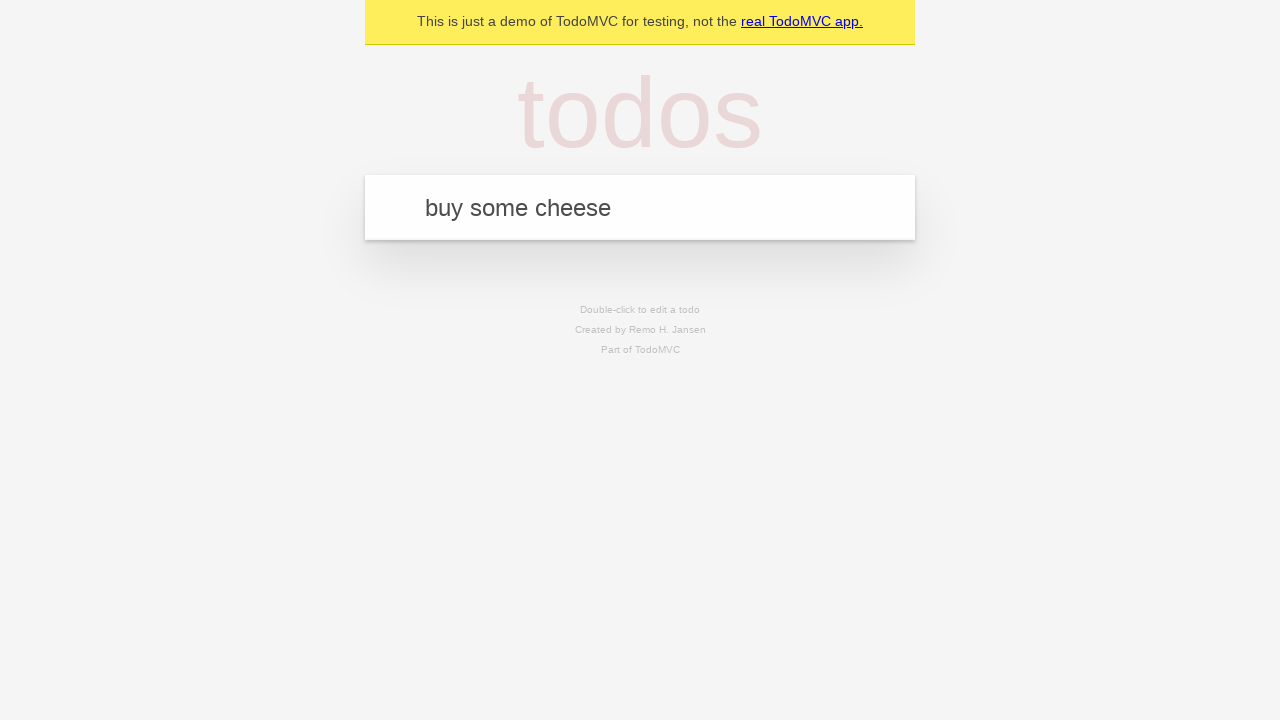

Pressed Enter to create first todo item on internal:attr=[placeholder="What needs to be done?"i]
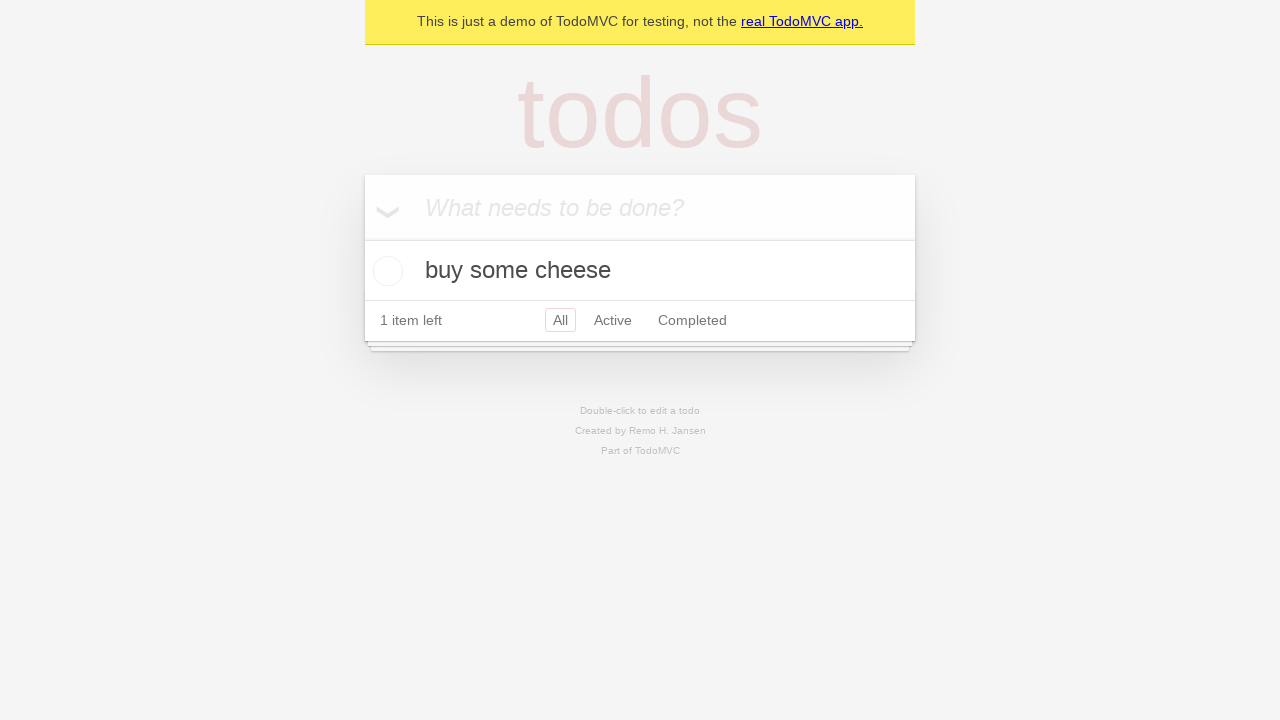

Filled second todo input with 'feed the cat' on internal:attr=[placeholder="What needs to be done?"i]
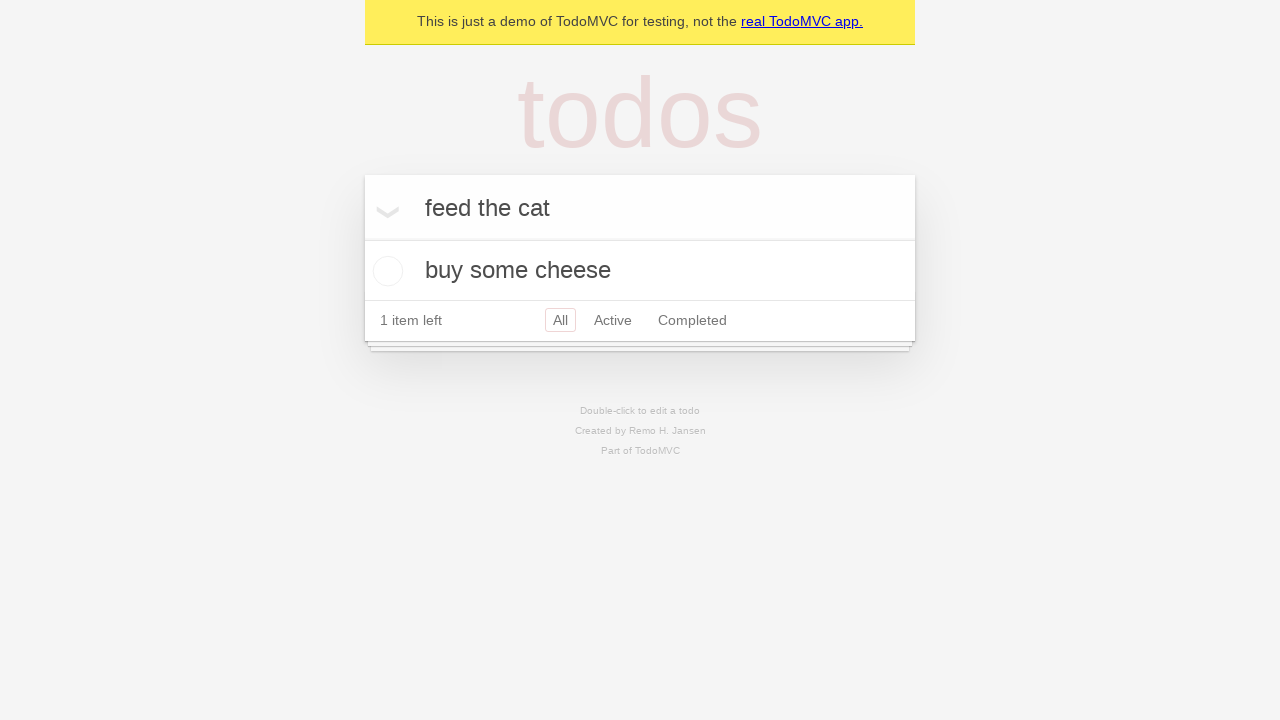

Pressed Enter to create second todo item on internal:attr=[placeholder="What needs to be done?"i]
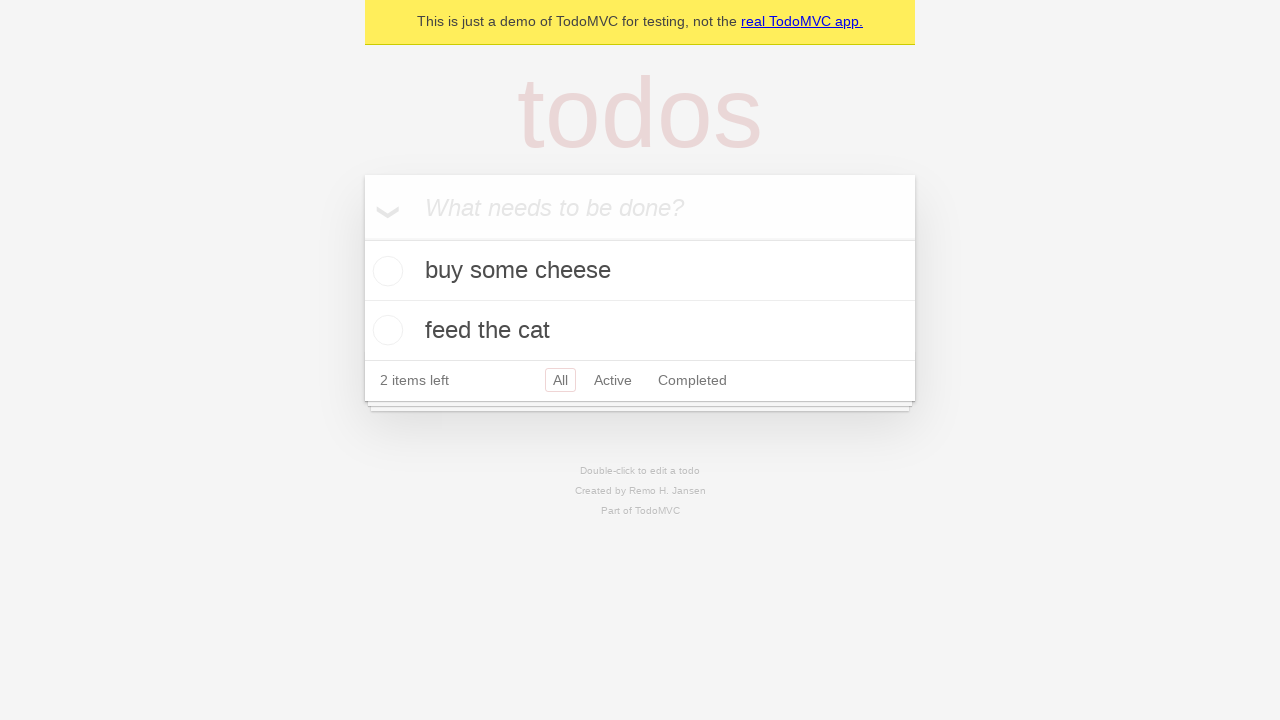

Waited for todo items to load
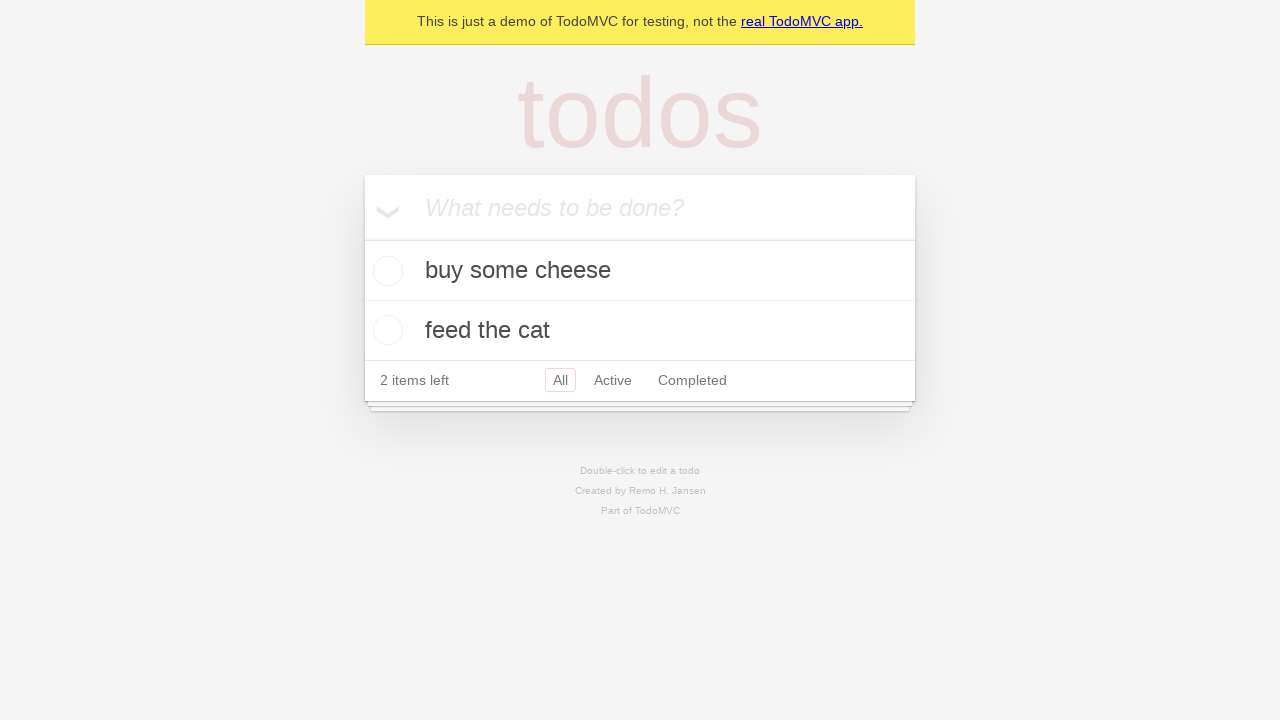

Checked the first todo item checkbox to mark it complete at (385, 271) on internal:testid=[data-testid="todo-item"s] >> nth=0 >> internal:role=checkbox
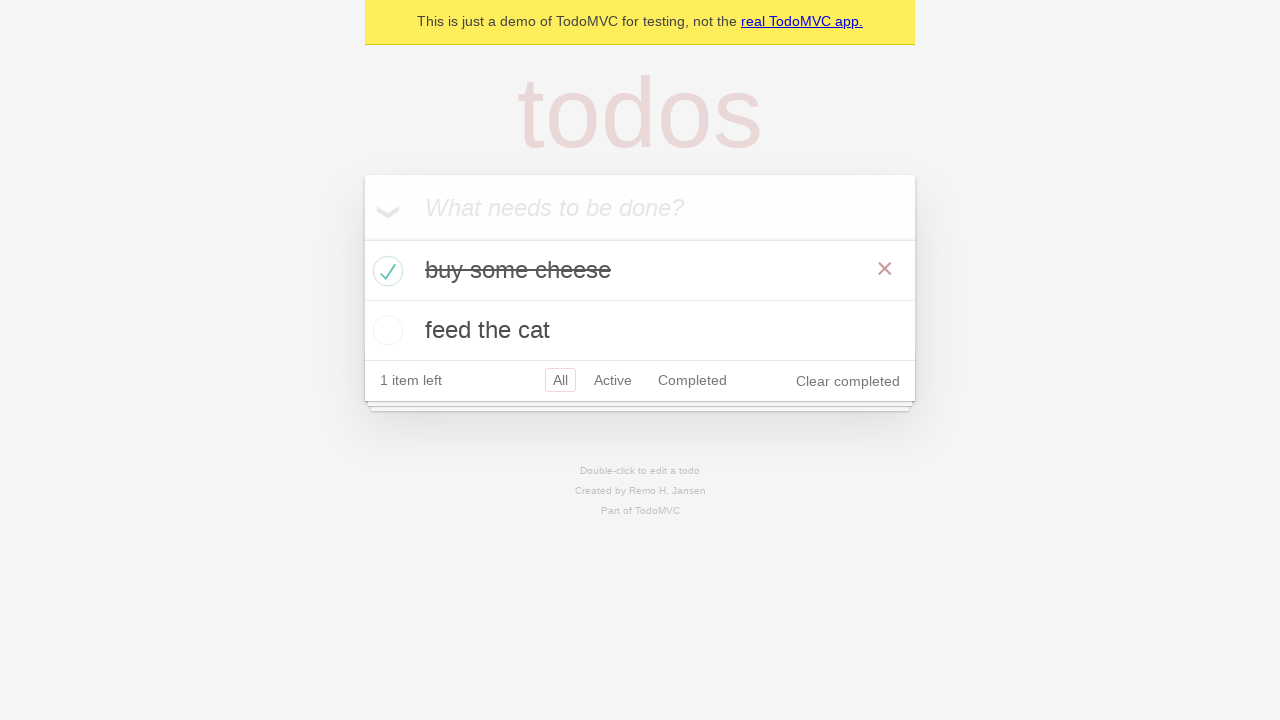

Unchecked the first todo item checkbox to mark it incomplete at (385, 271) on internal:testid=[data-testid="todo-item"s] >> nth=0 >> internal:role=checkbox
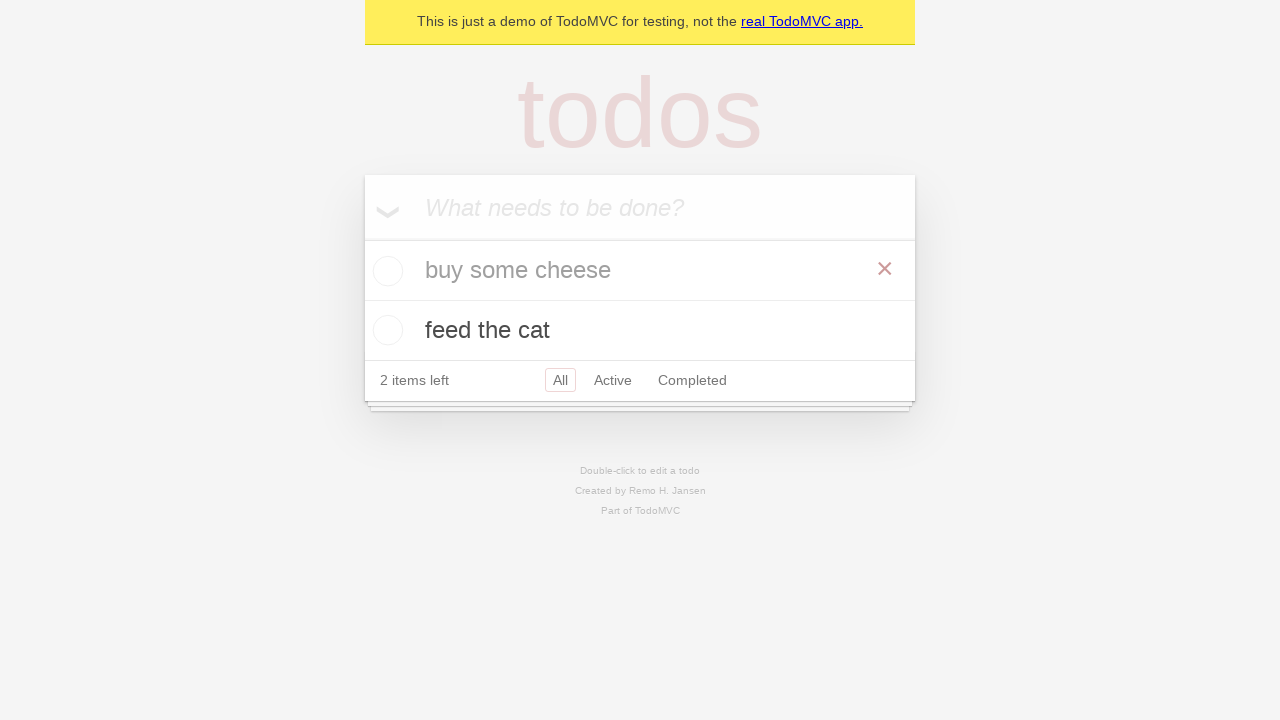

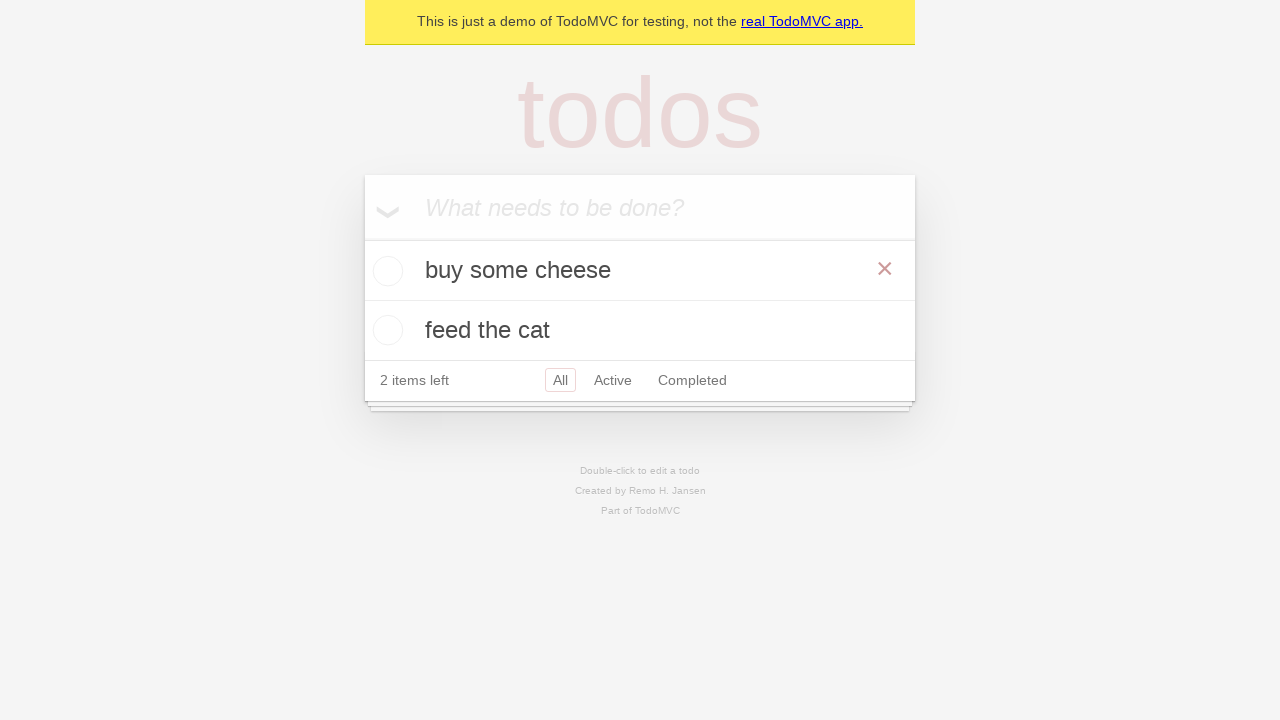